Tests checkbox functionality by unchecking the second checkbox and verifying it is not checked

Starting URL: https://the-internet.herokuapp.com/

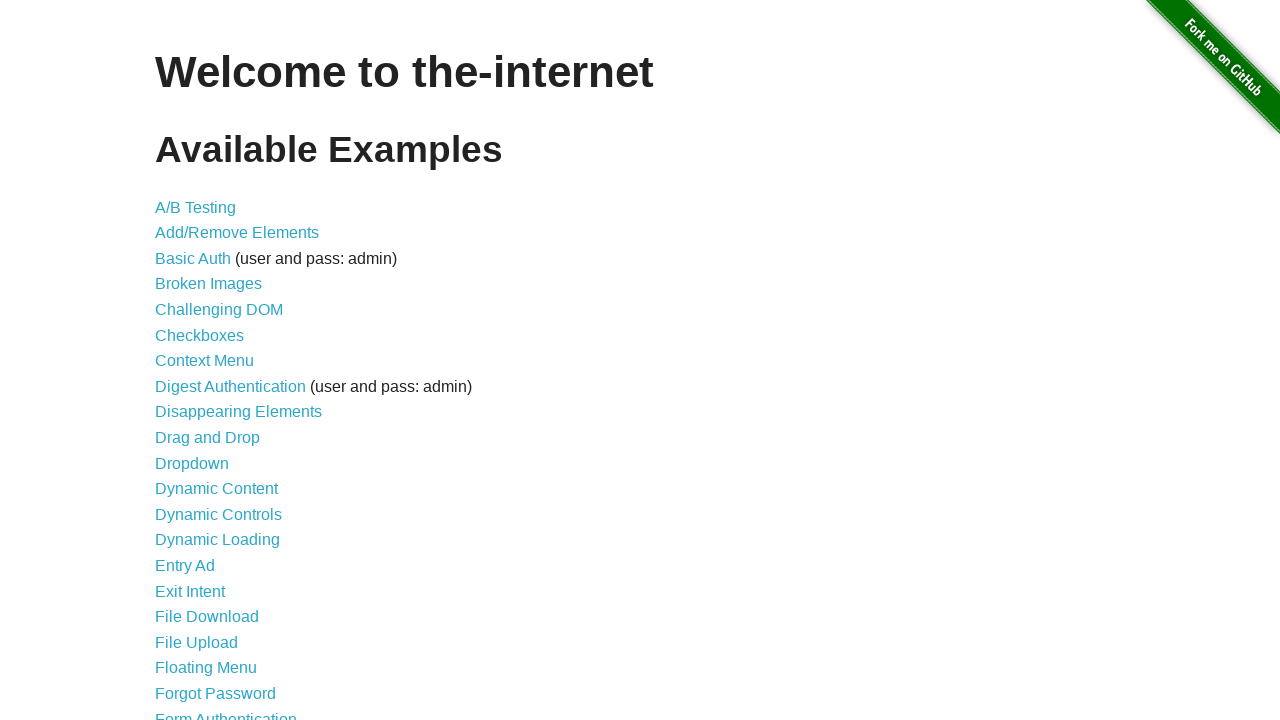

Clicked on Checkboxes link to navigate to checkboxes page at (200, 335) on internal:role=link[name="Checkboxes"i]
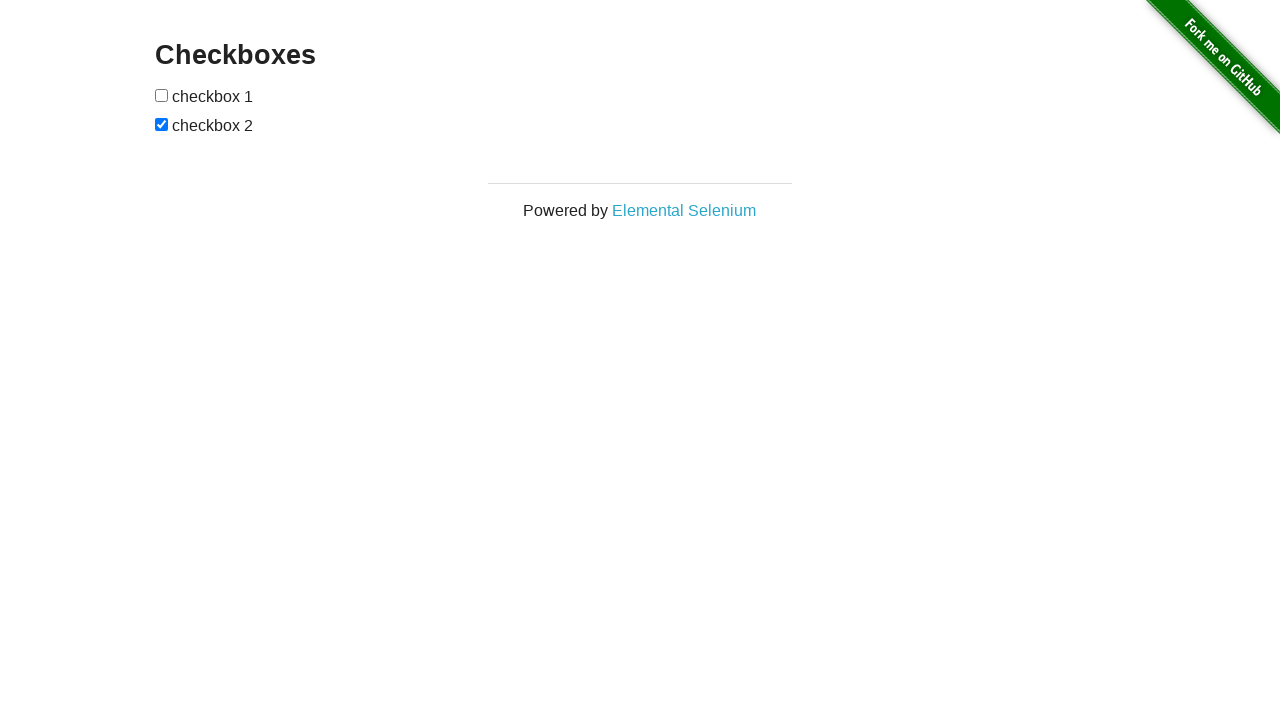

Unchecked the second checkbox at (162, 124) on internal:role=checkbox >> nth=1
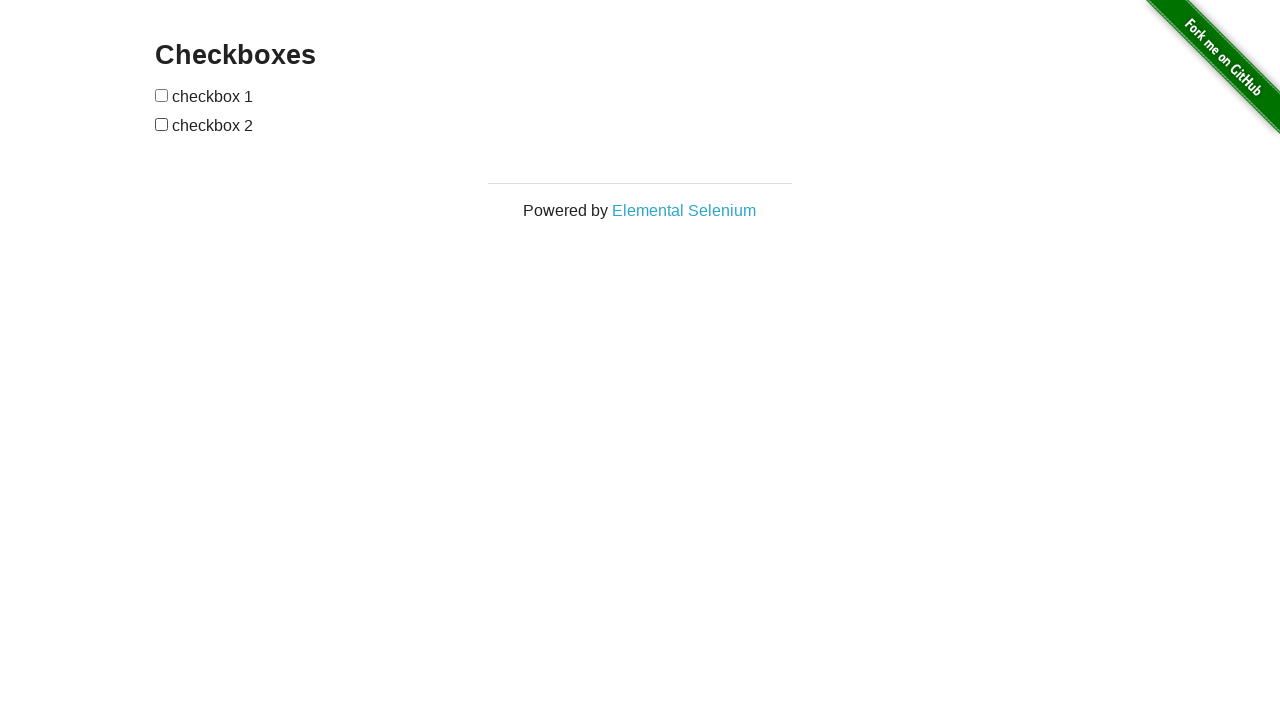

Verified that the second checkbox is not checked
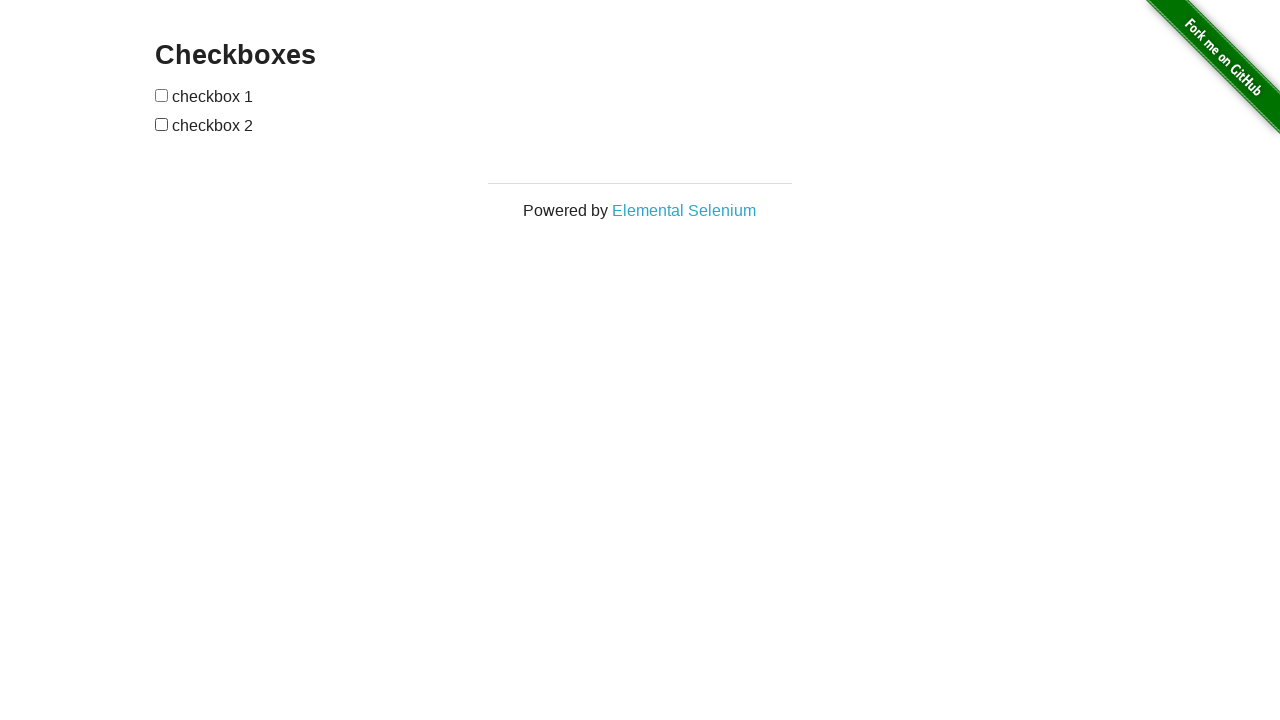

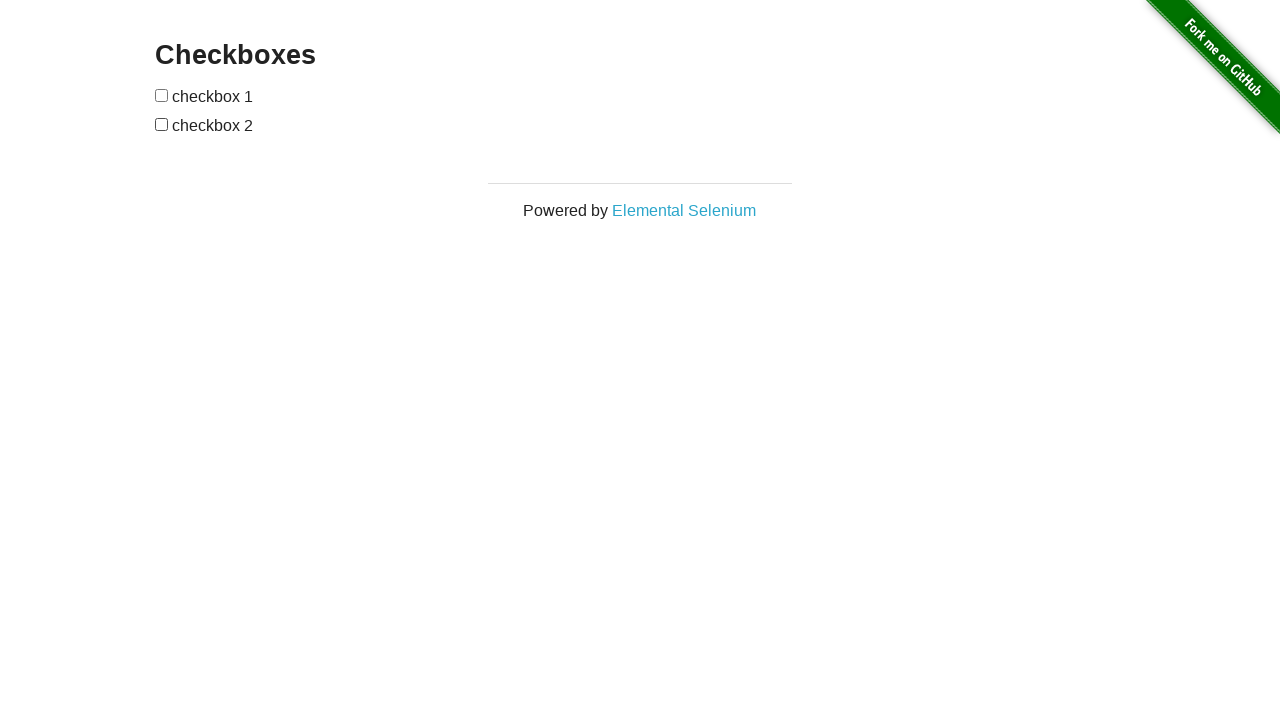